Tests alert handling functionality by clicking a button that triggers a delayed alert and then accepting it

Starting URL: https://demoqa.com/alerts

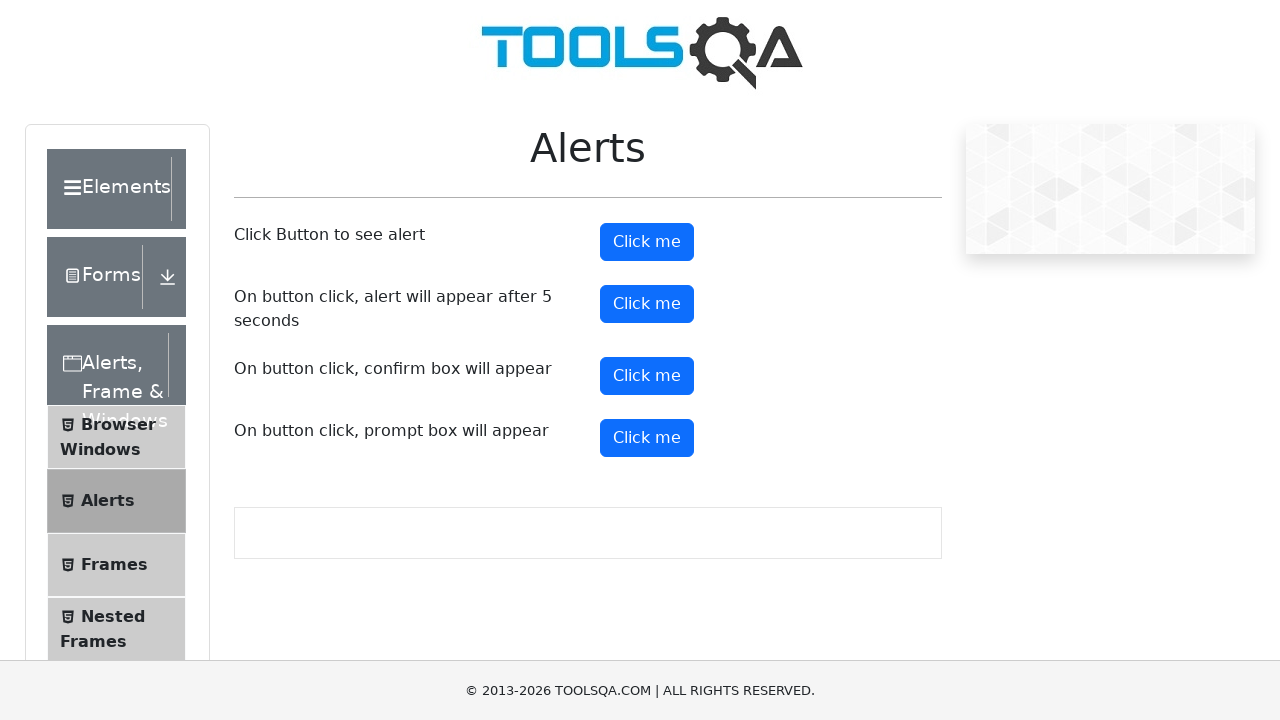

Scrolled down 500px to make timer alert button visible
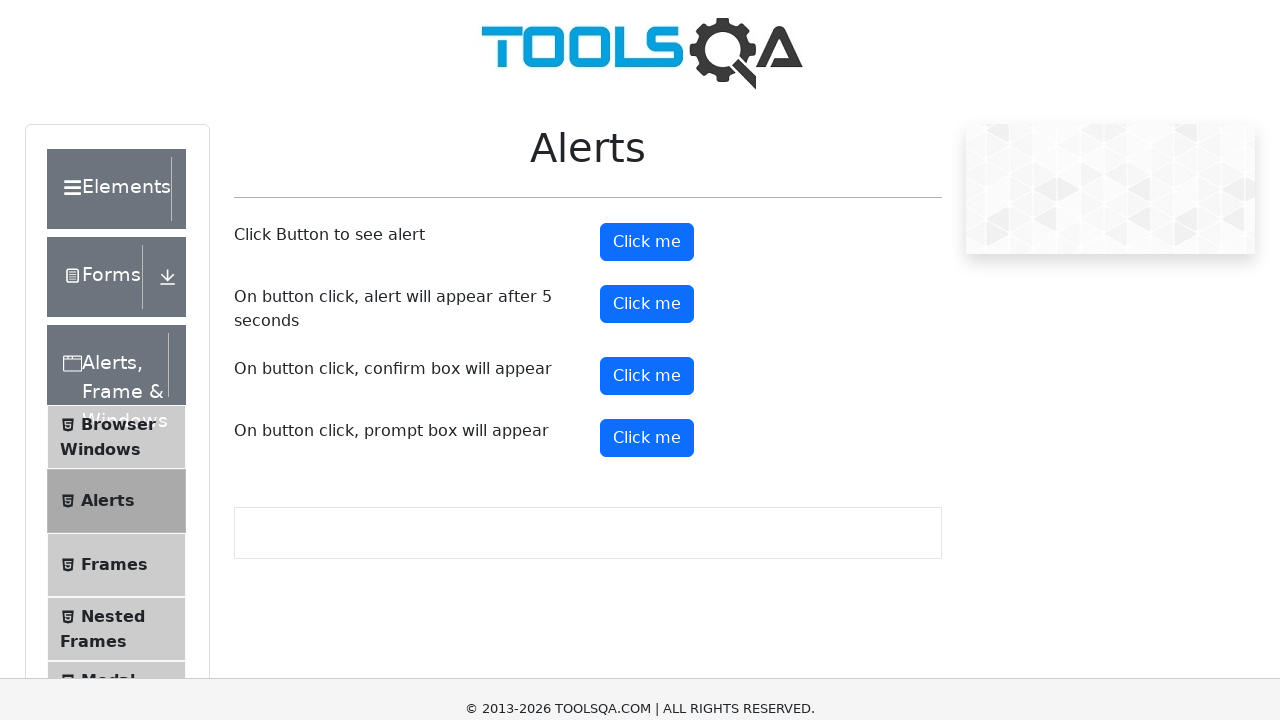

Clicked the timer alert button at (647, 304) on #timerAlertButton
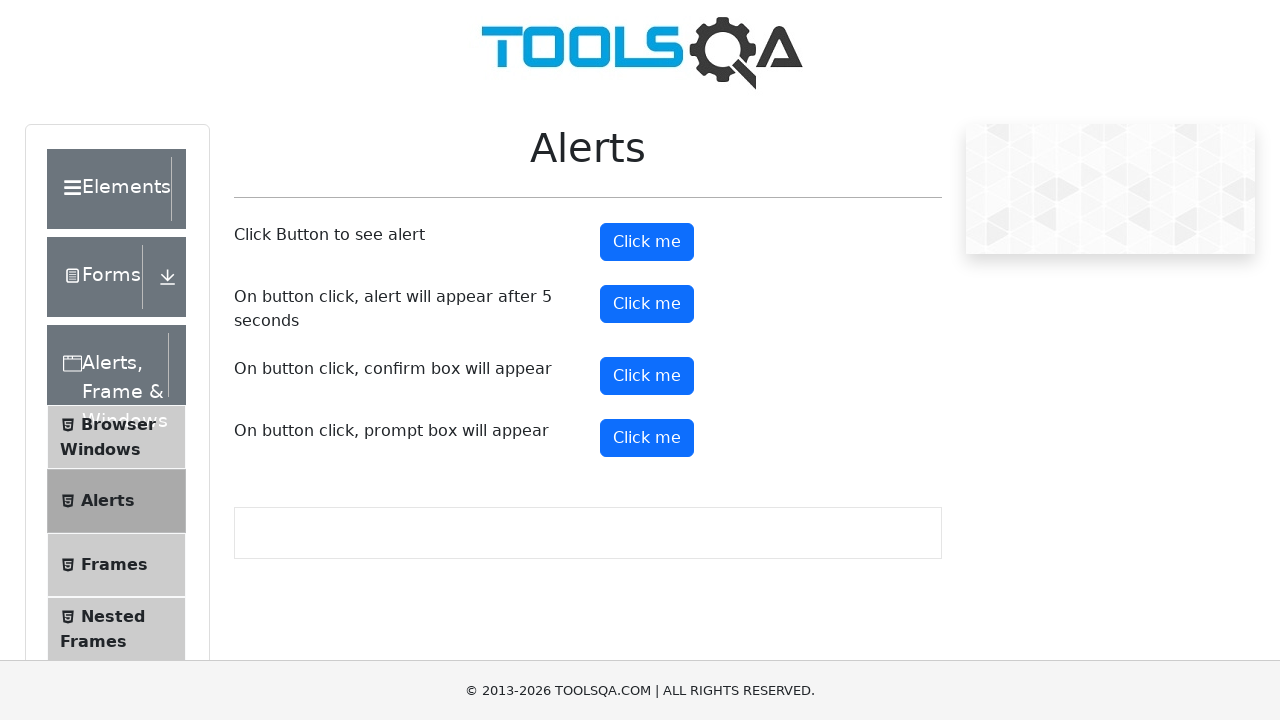

Waited 5000ms for delayed alert to appear
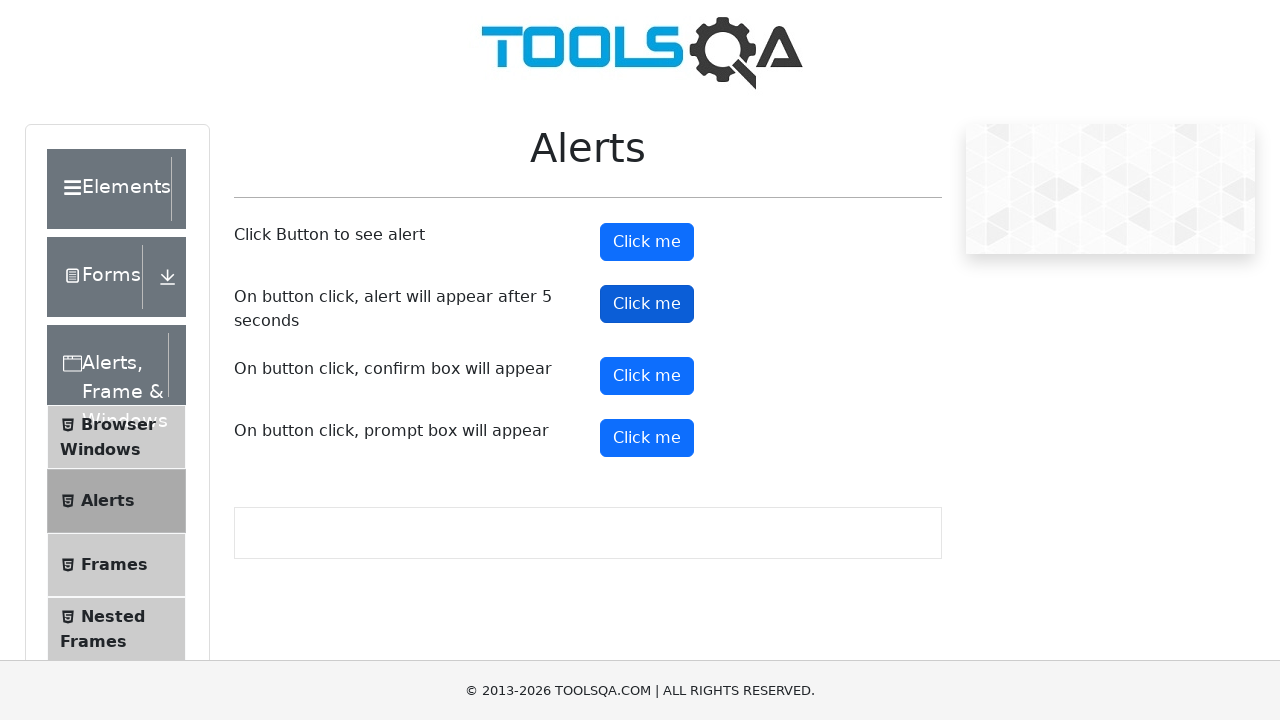

Registered dialog handler to accept alert
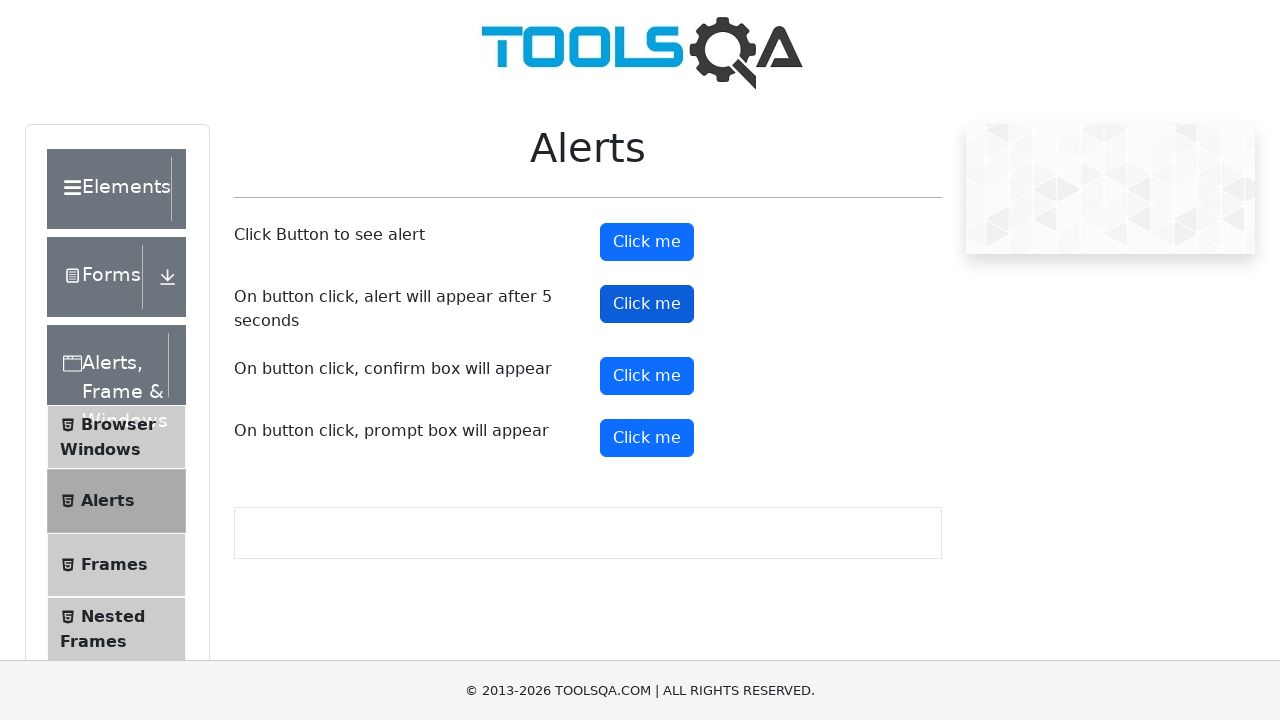

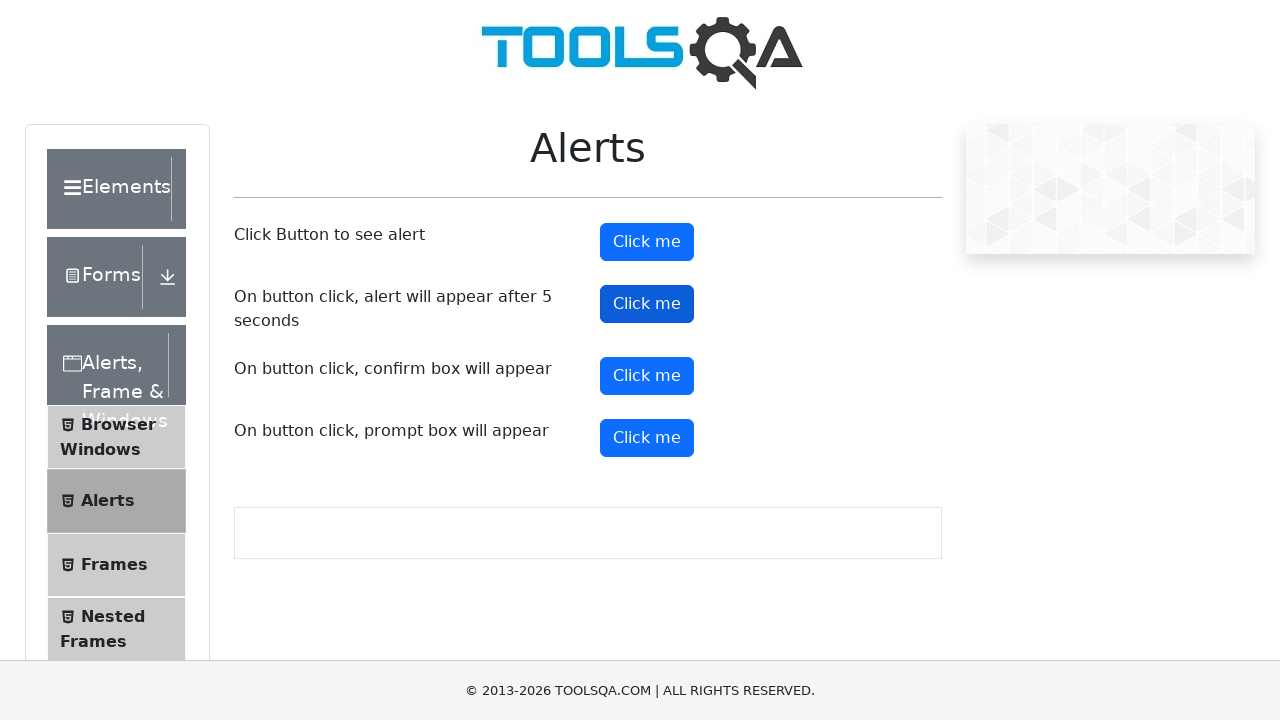